Tests scroll functionality by filling a name field and then scrolling the page to bring an alert button element into view using JavaScript scroll.

Starting URL: https://www.globalsqa.com/samplepagetest/

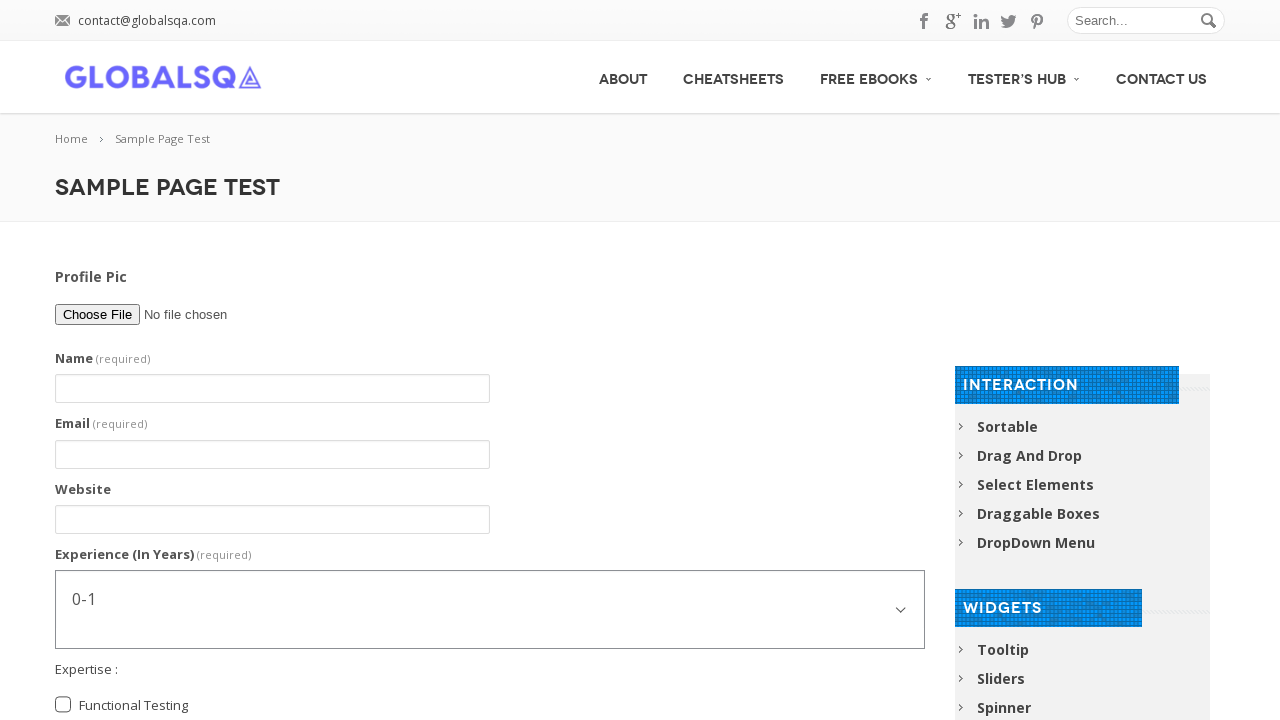

Filled name field with 'Sandip Ashok Zalte' on input#g2599-name
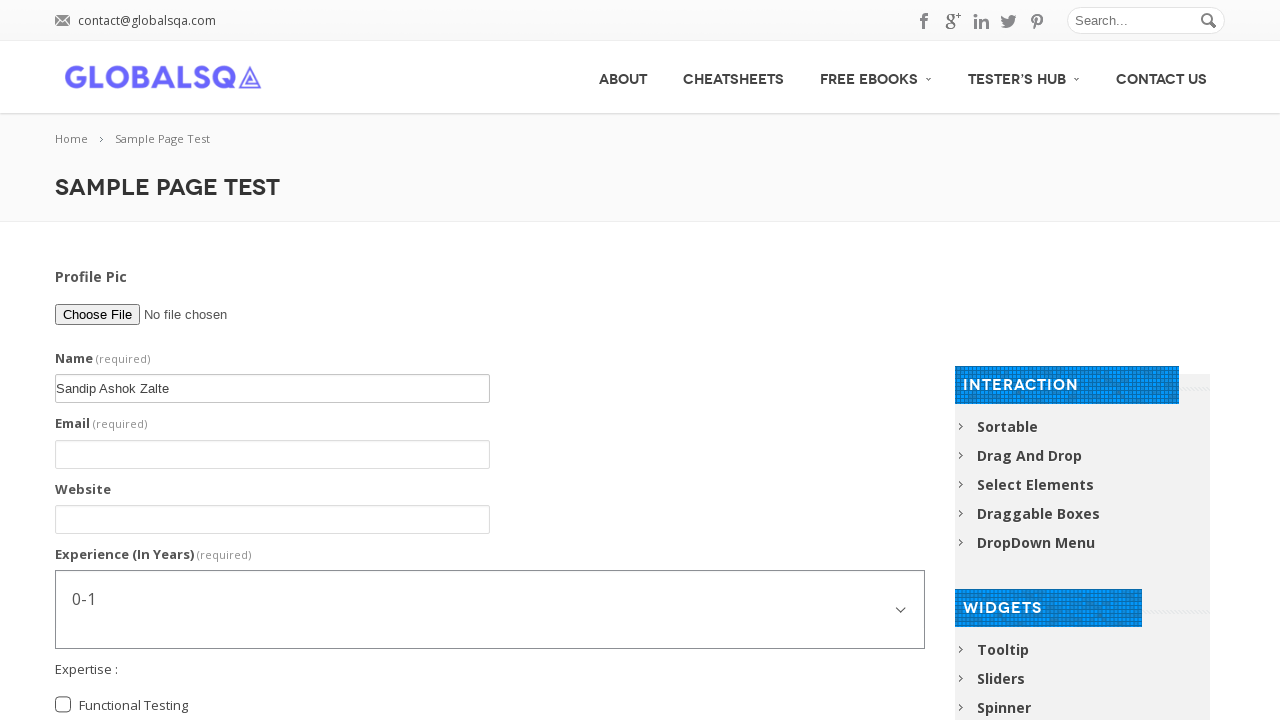

Located Alert Box button element
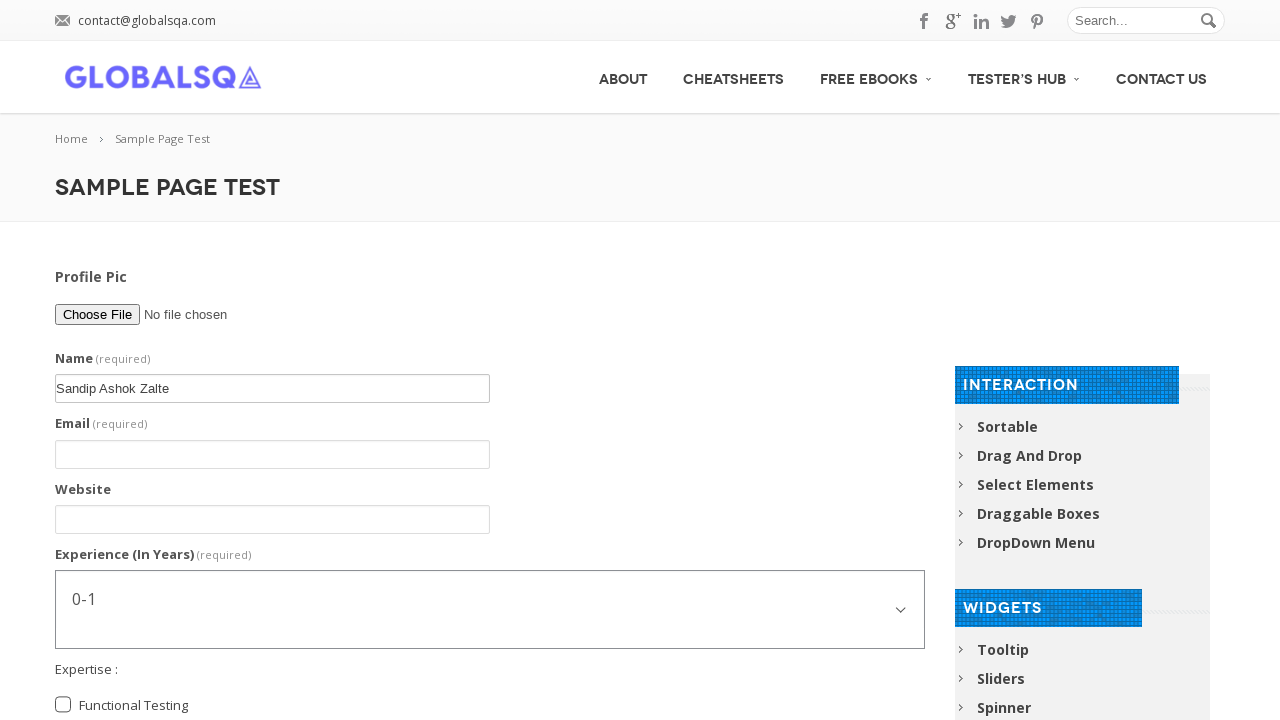

Scrolled page to bring Alert Box button into view
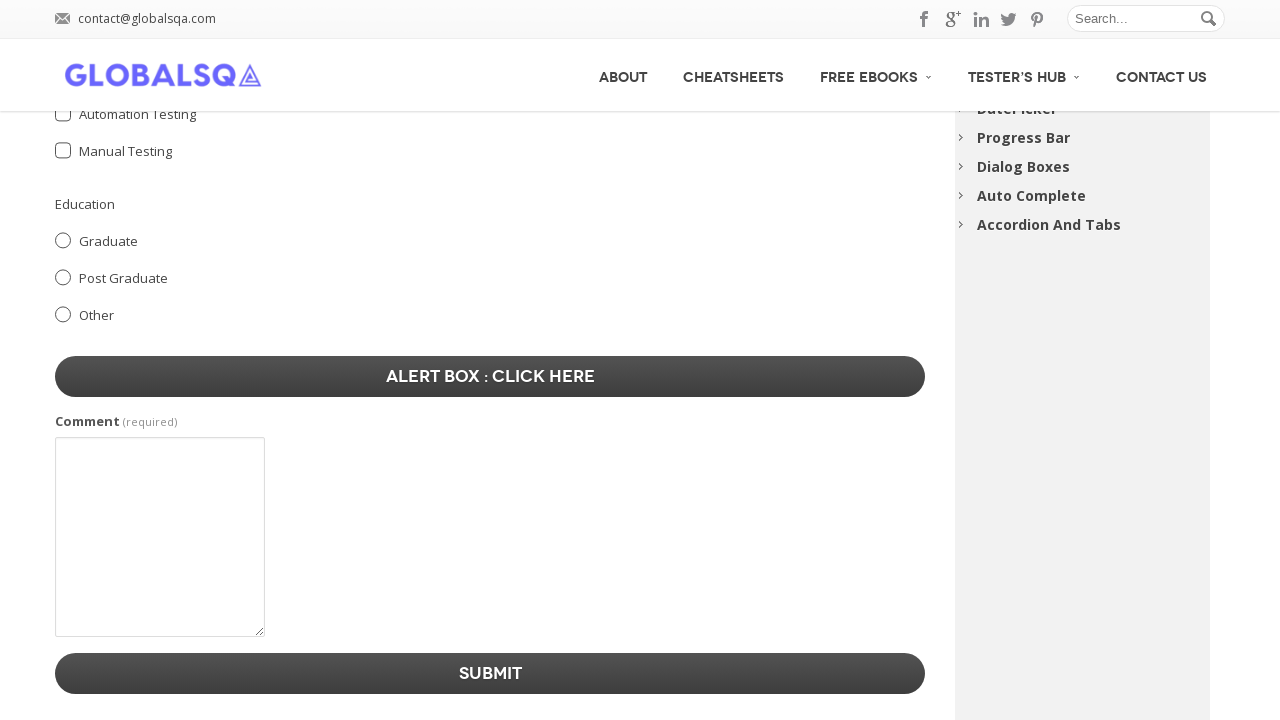

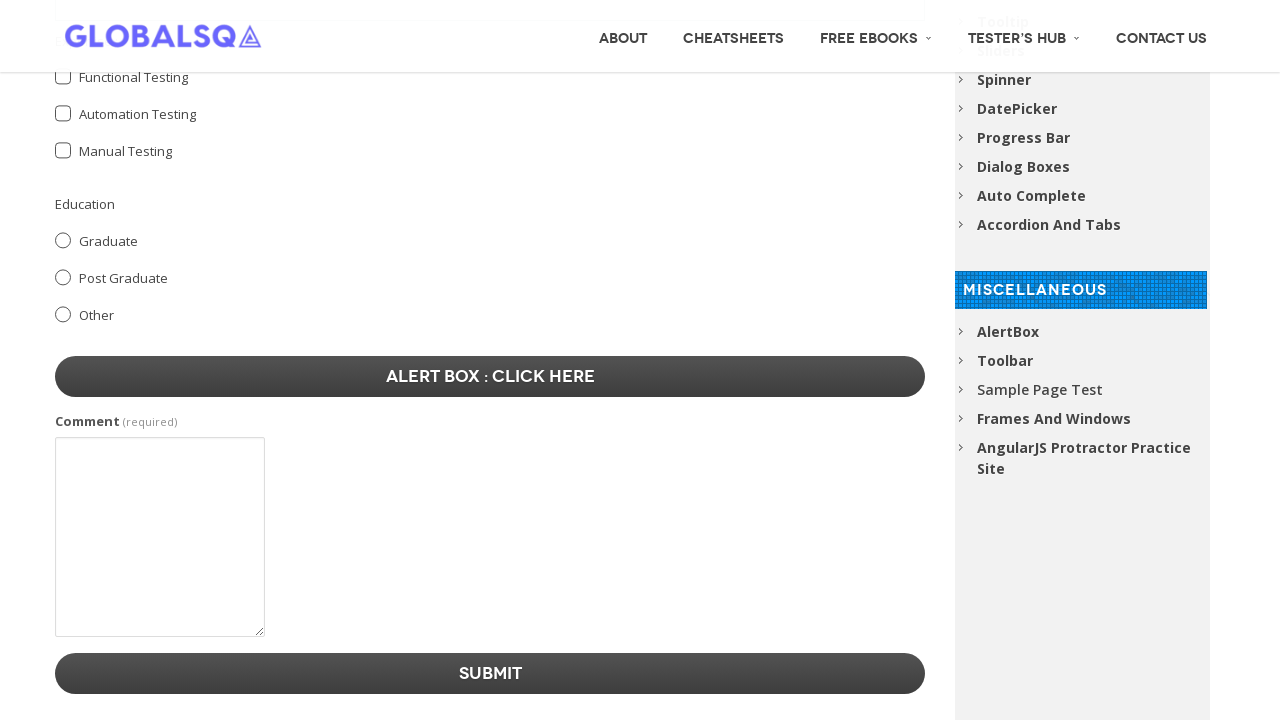